Tests interacting with a shadow DOM element by accessing the shadow root and filling an input field

Starting URL: https://books-pwakit.appspot.com/

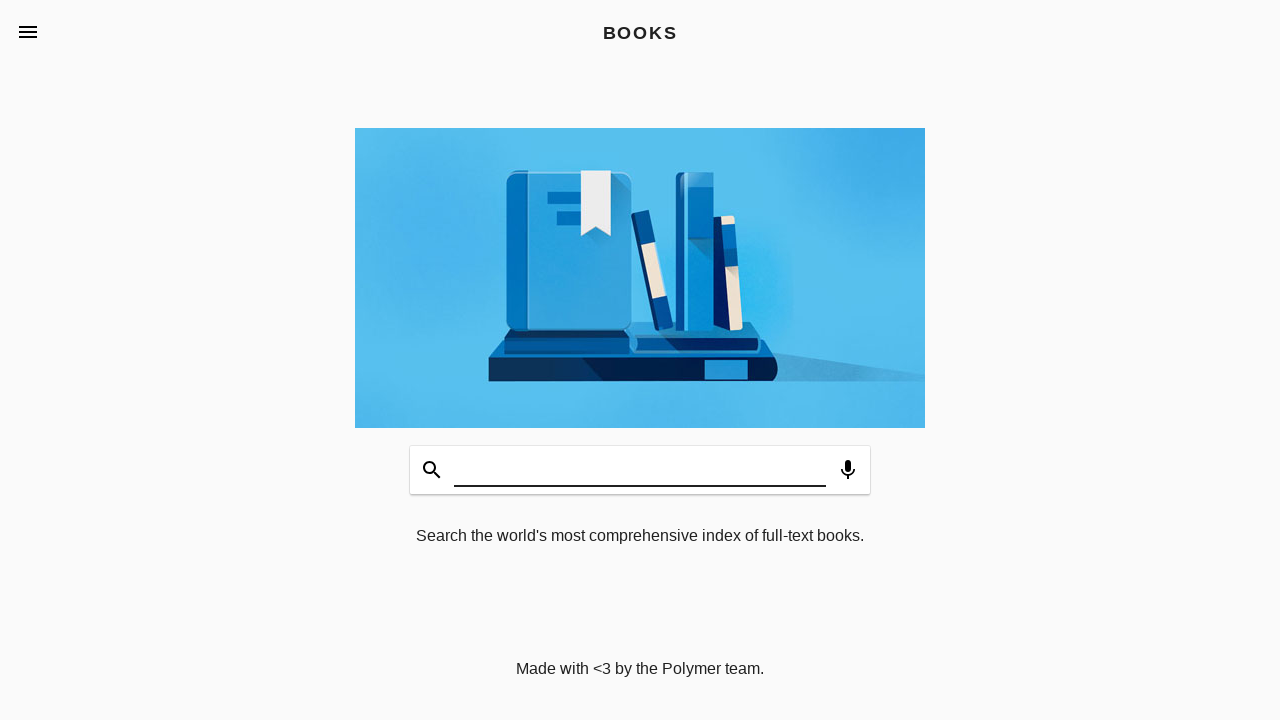

Located shadow host element book-app with apptitle='BOOKS'
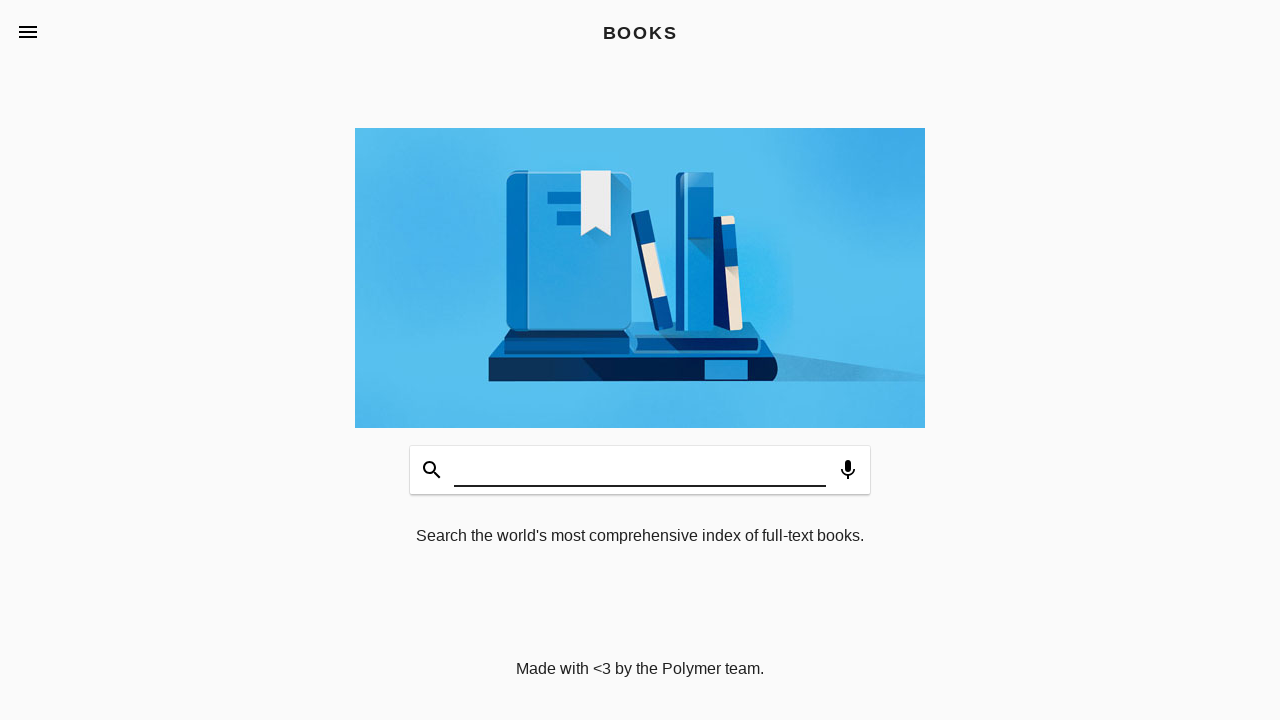

Filled shadow DOM input field with 'WELCOME' on book-app[apptitle='BOOKS'] >> #input
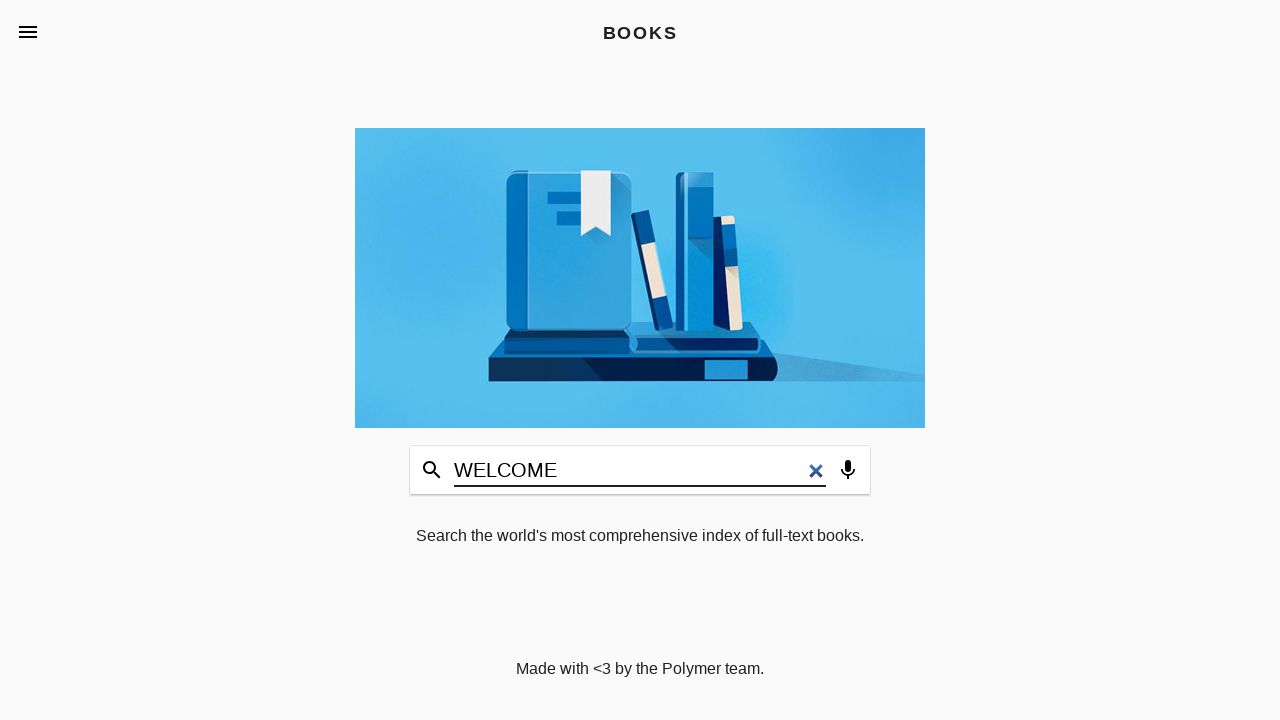

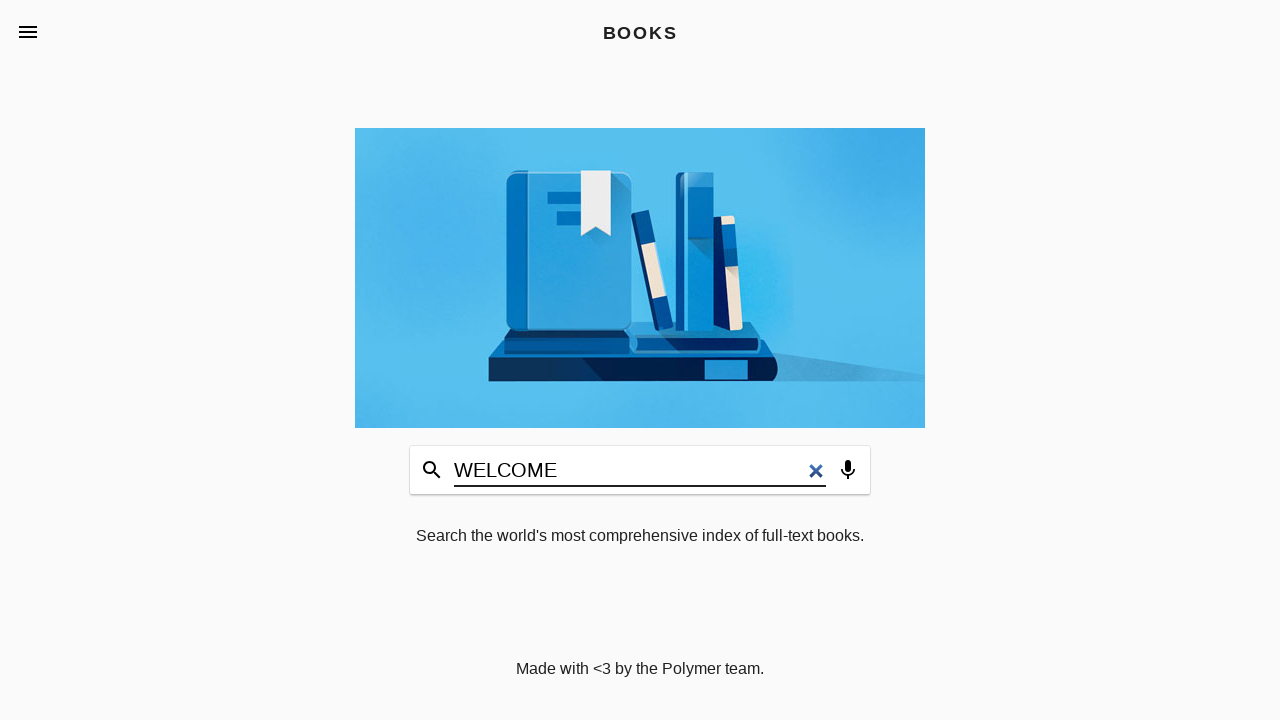